Tests XPath traversal by locating elements using parent-to-child and sibling relationships on a practice automation page

Starting URL: https://rahulshettyacademy.com/AutomationPractice/

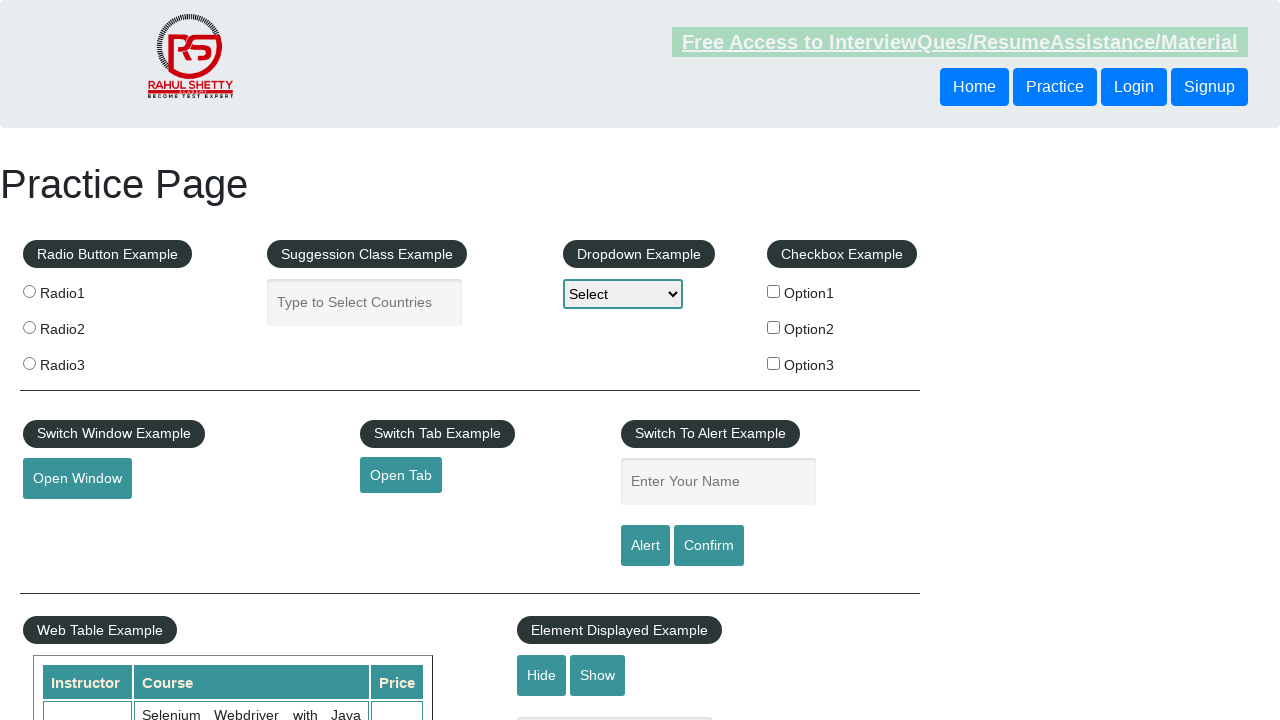

Navigated to practice automation page
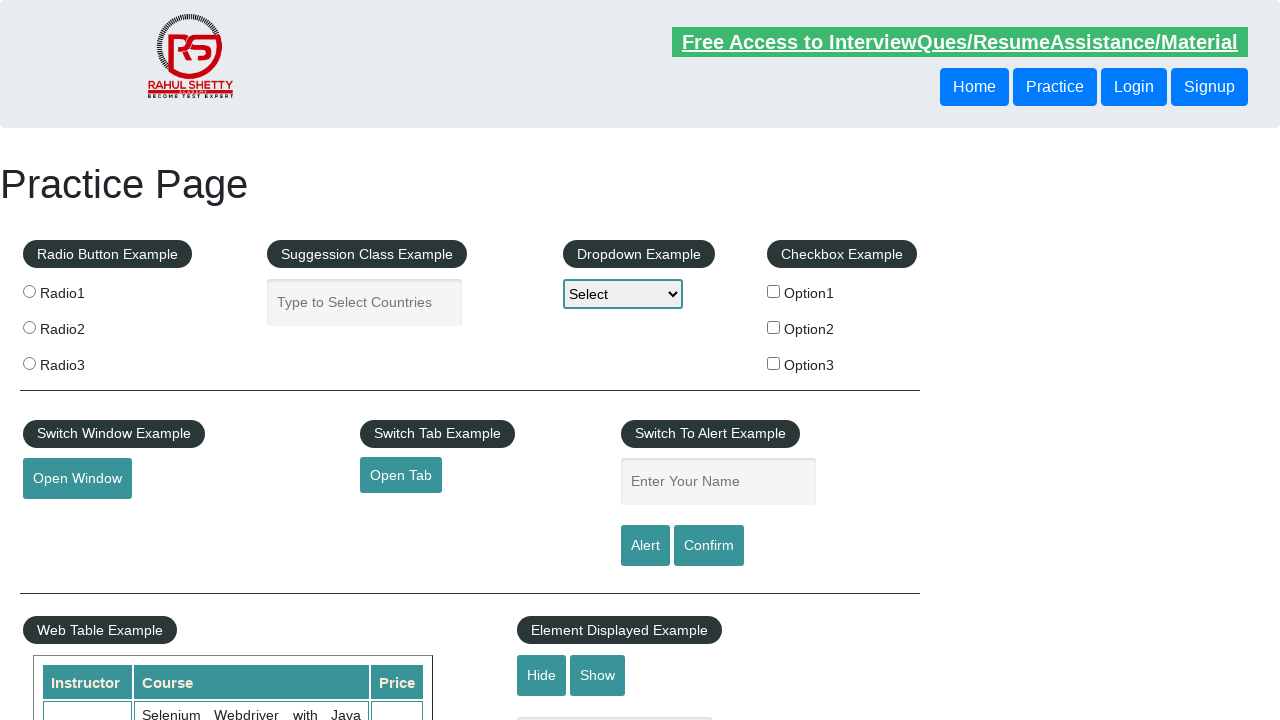

Located first button's following sibling using XPath and retrieved text
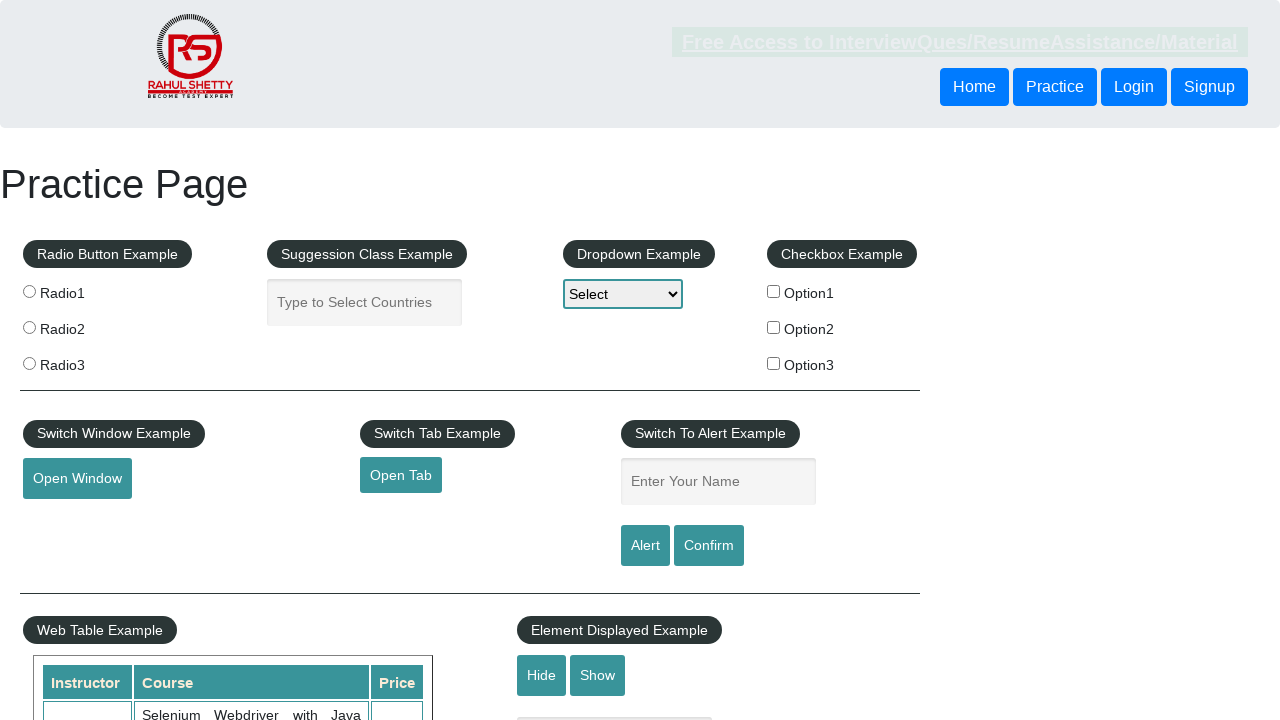

Located second button by traversing to parent div then accessing second child using XPath
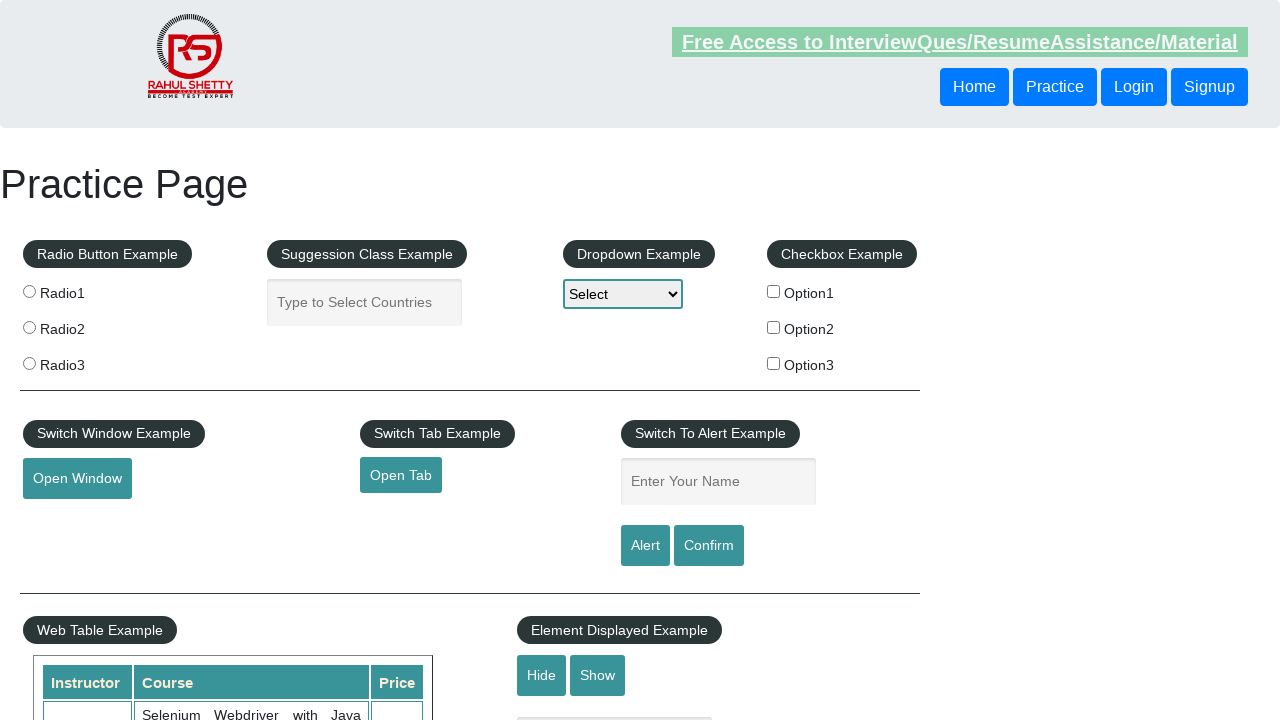

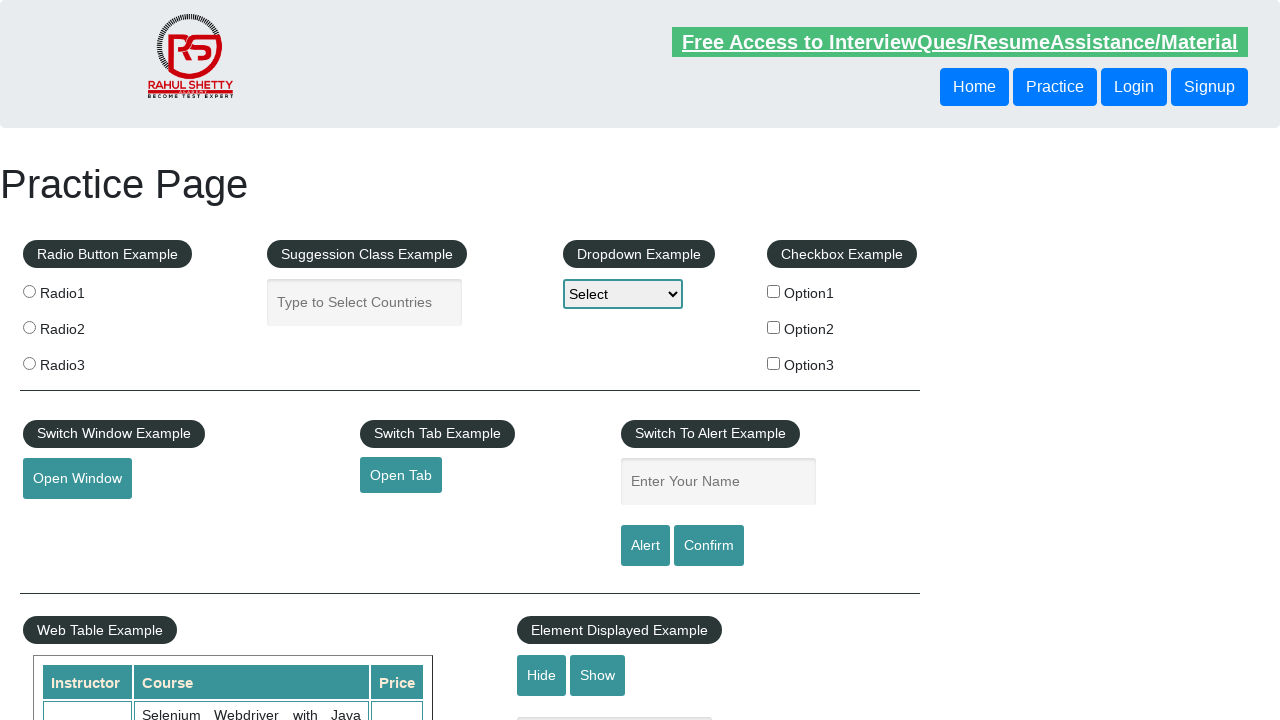